Tests various WebElement methods on the Sauce Demo login page by interacting with the username field and retrieving its properties

Starting URL: https://www.saucedemo.com/

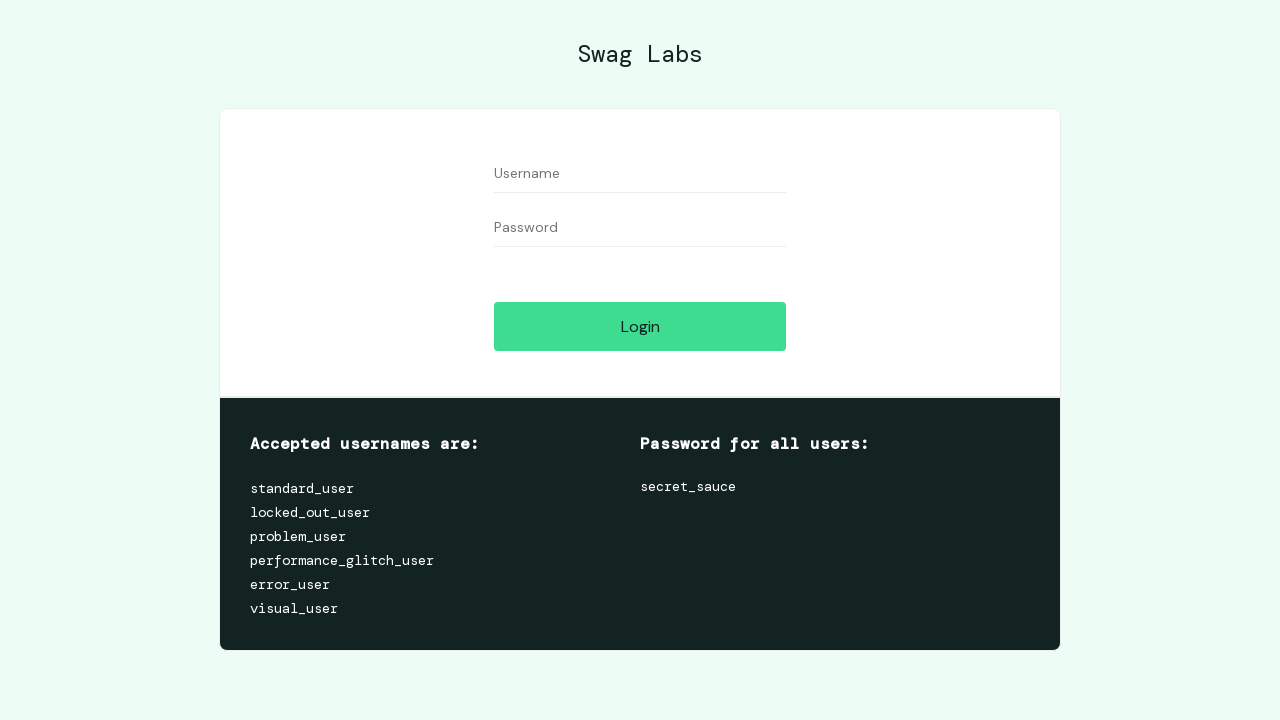

Filled username field with 'problem_user' on input#user-name
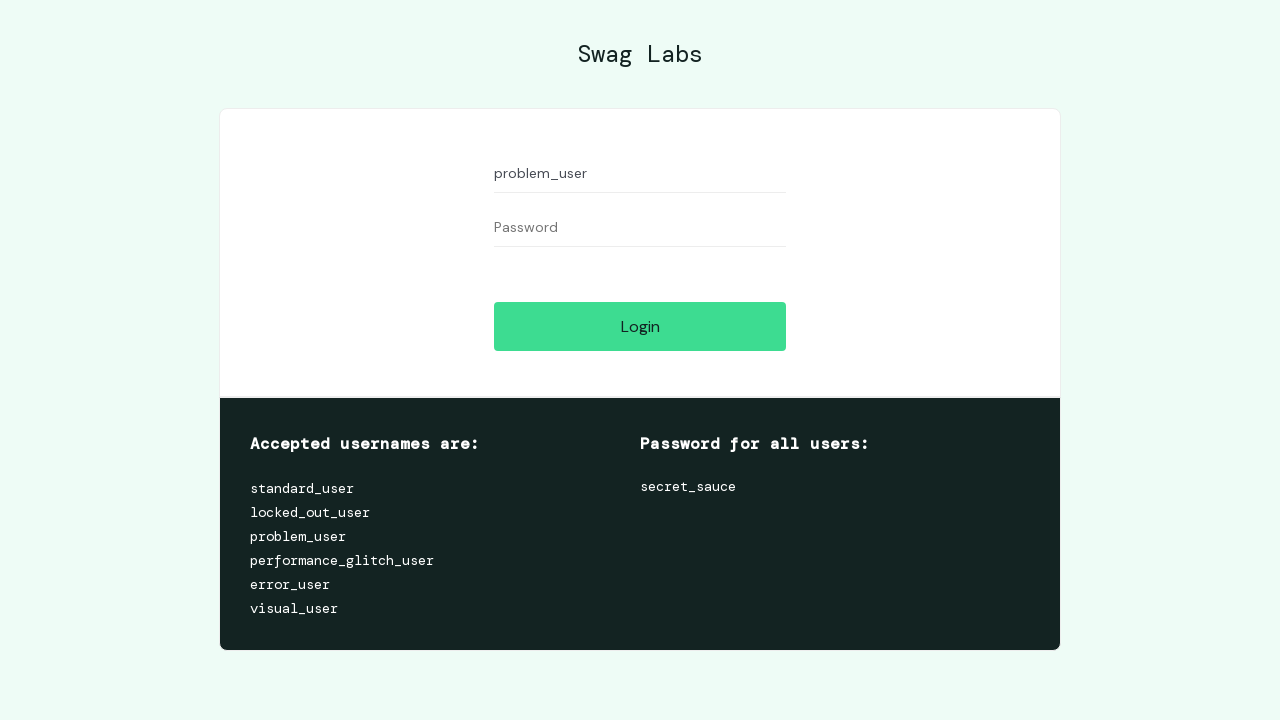

Located username input element
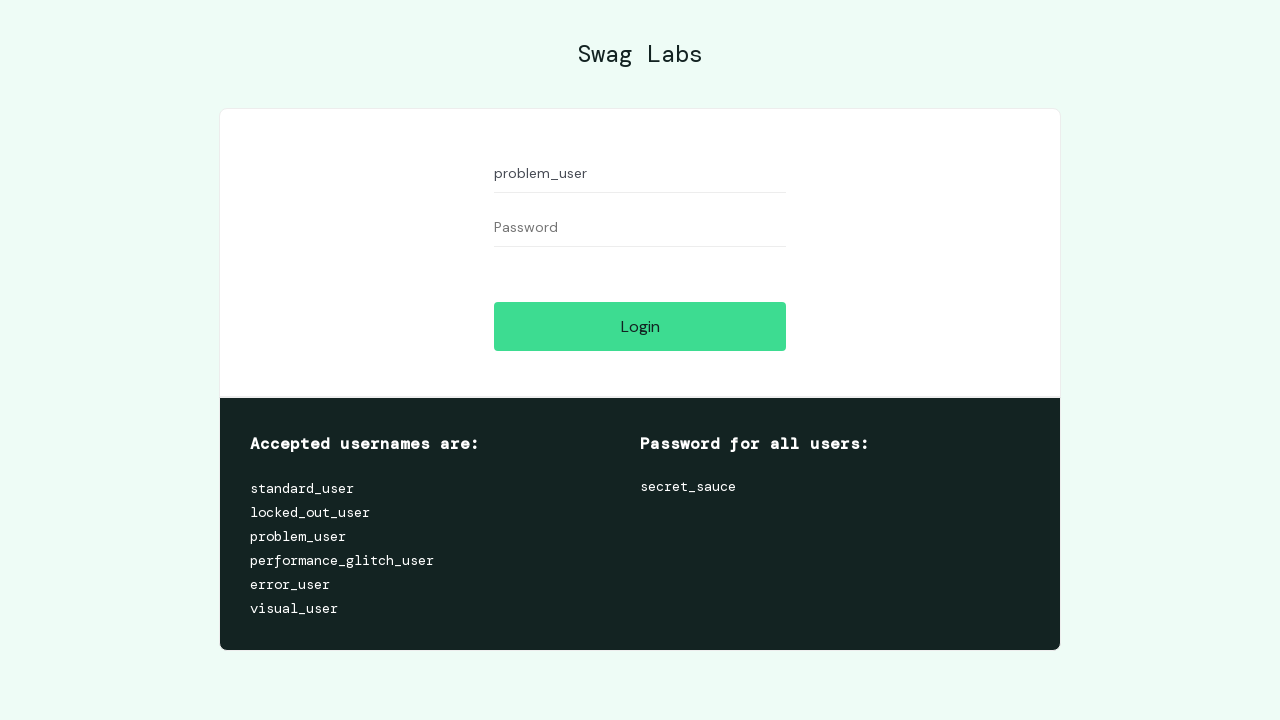

Retrieved tag name: INPUT
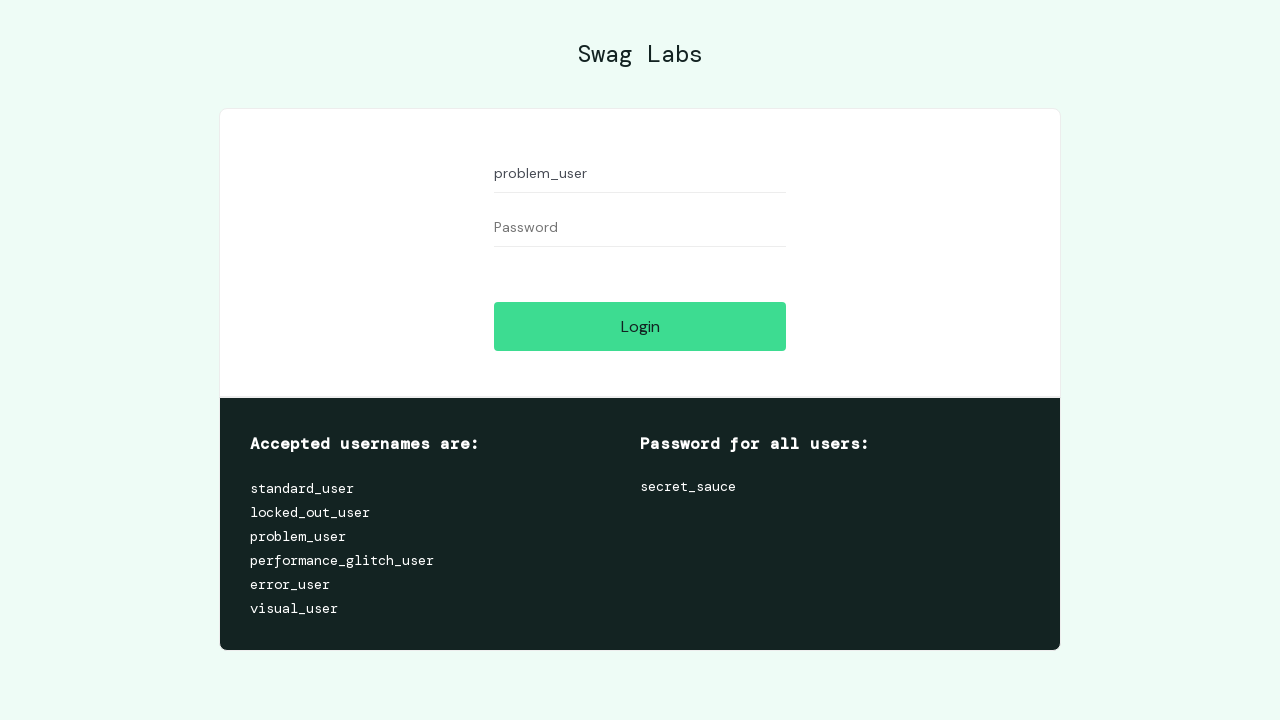

Retrieved id attribute: user-name
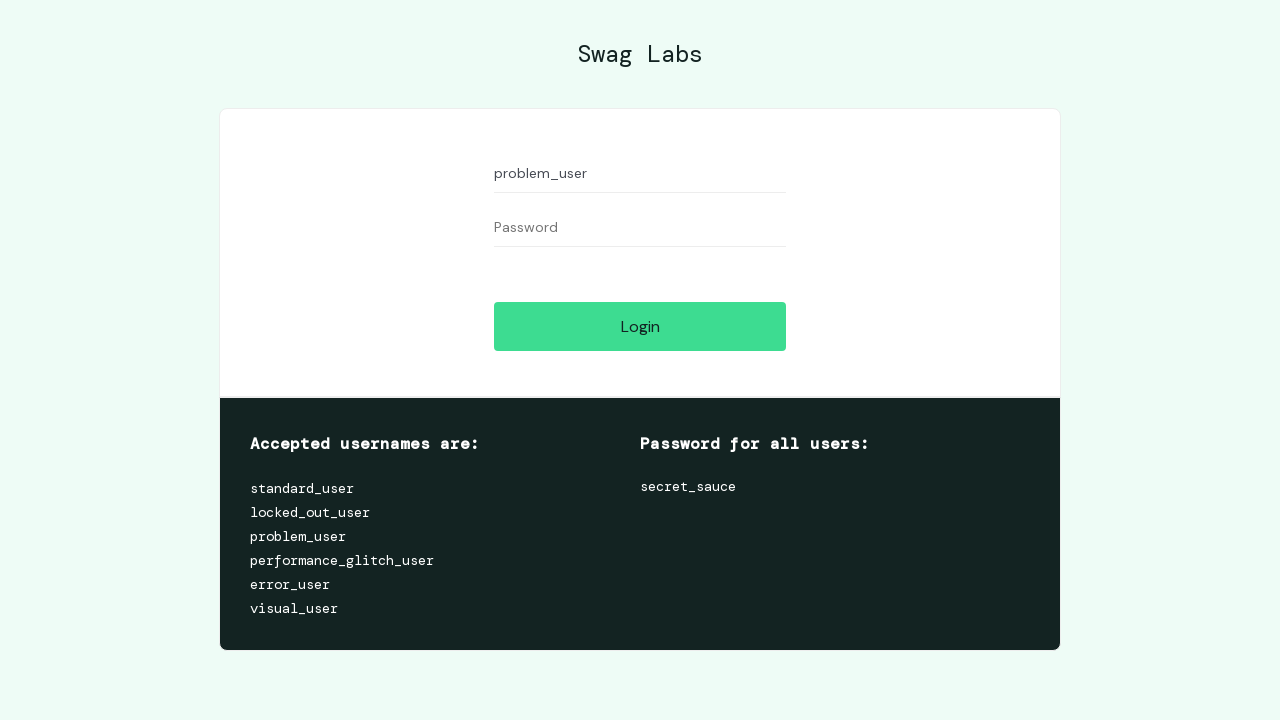

Checked visibility of username field: True
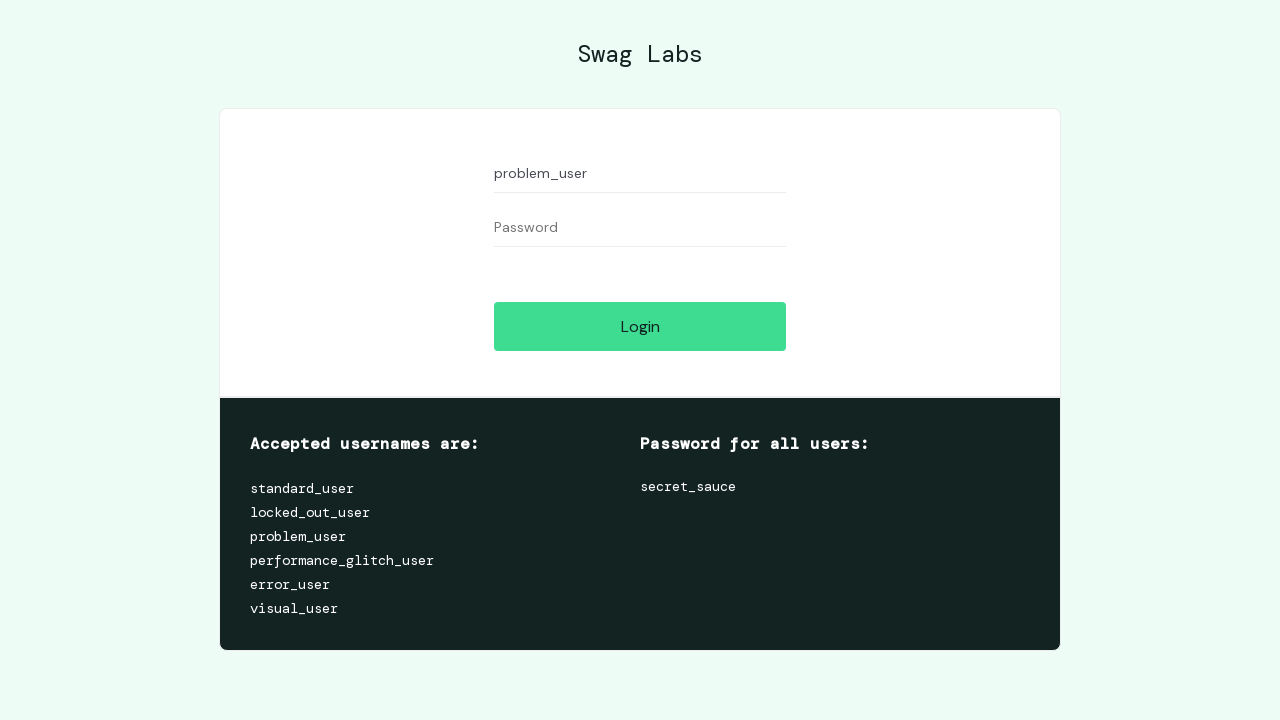

Cleared and refilled username field with 'kiran01' since element is visible on input#user-name
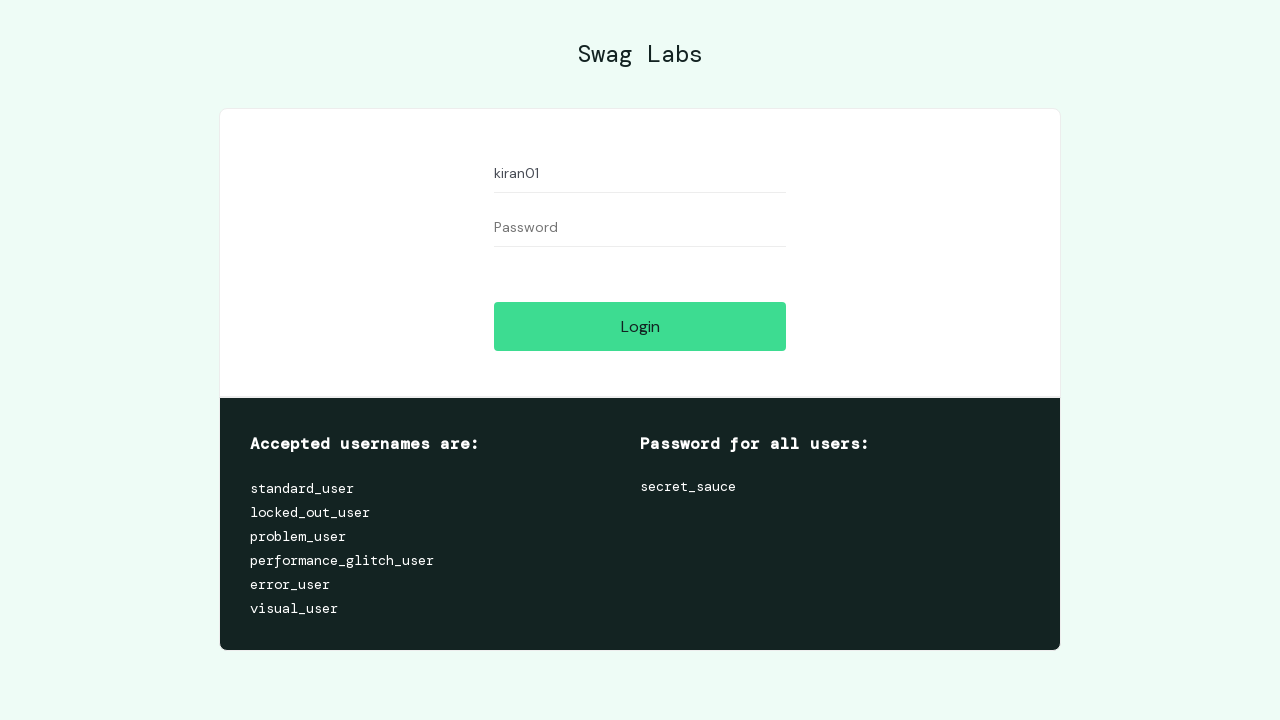

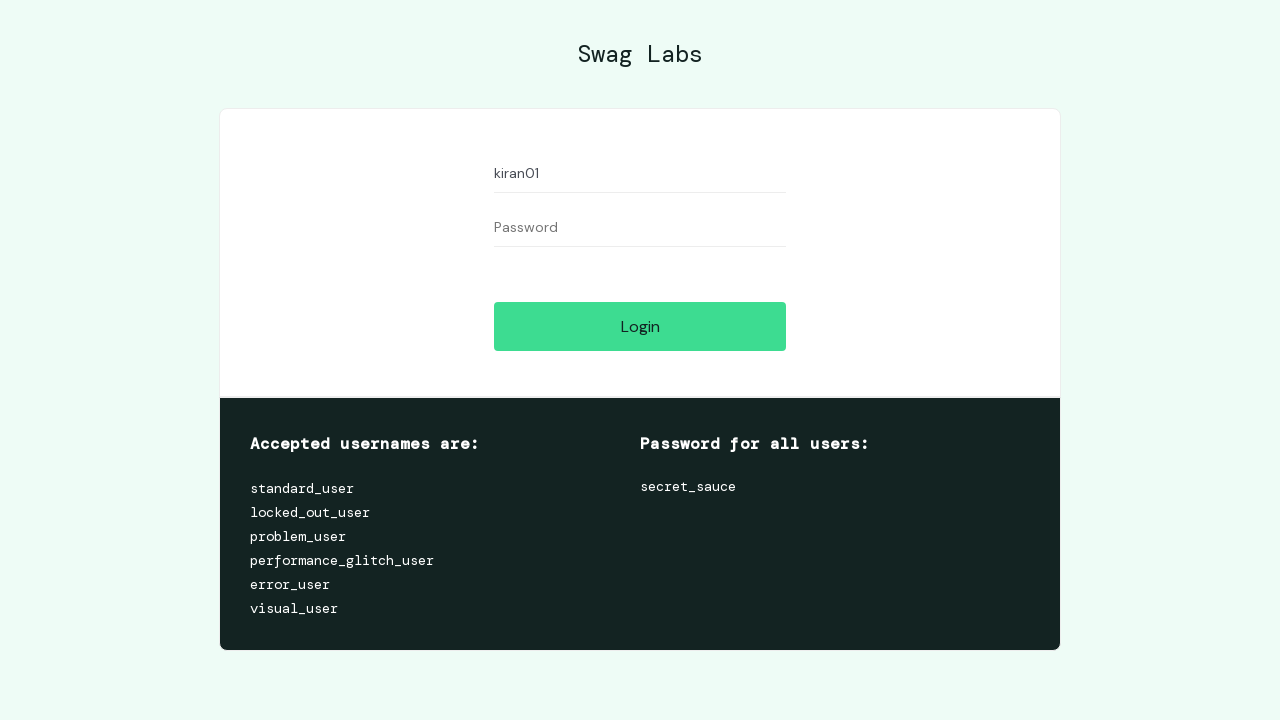